Checks if the TITLE Boxing logo image is present on the page

Starting URL: https://titleboxing.com/

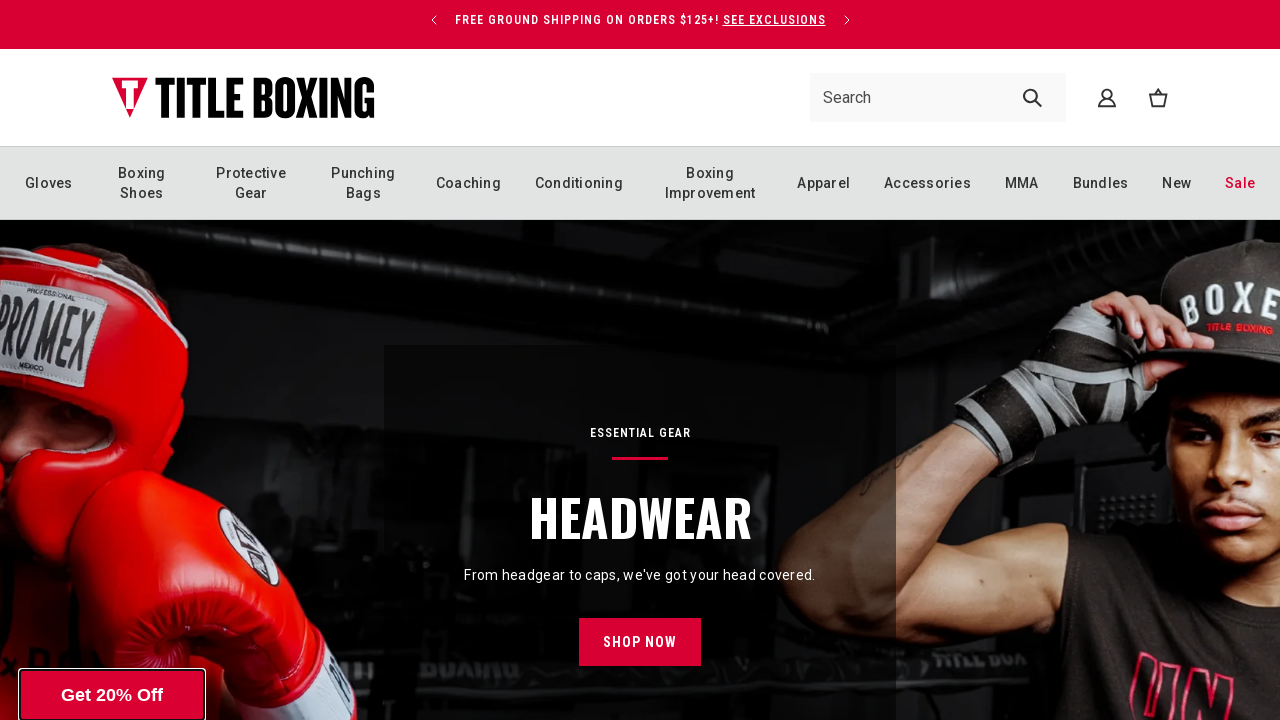

Navigated to TITLE Boxing website
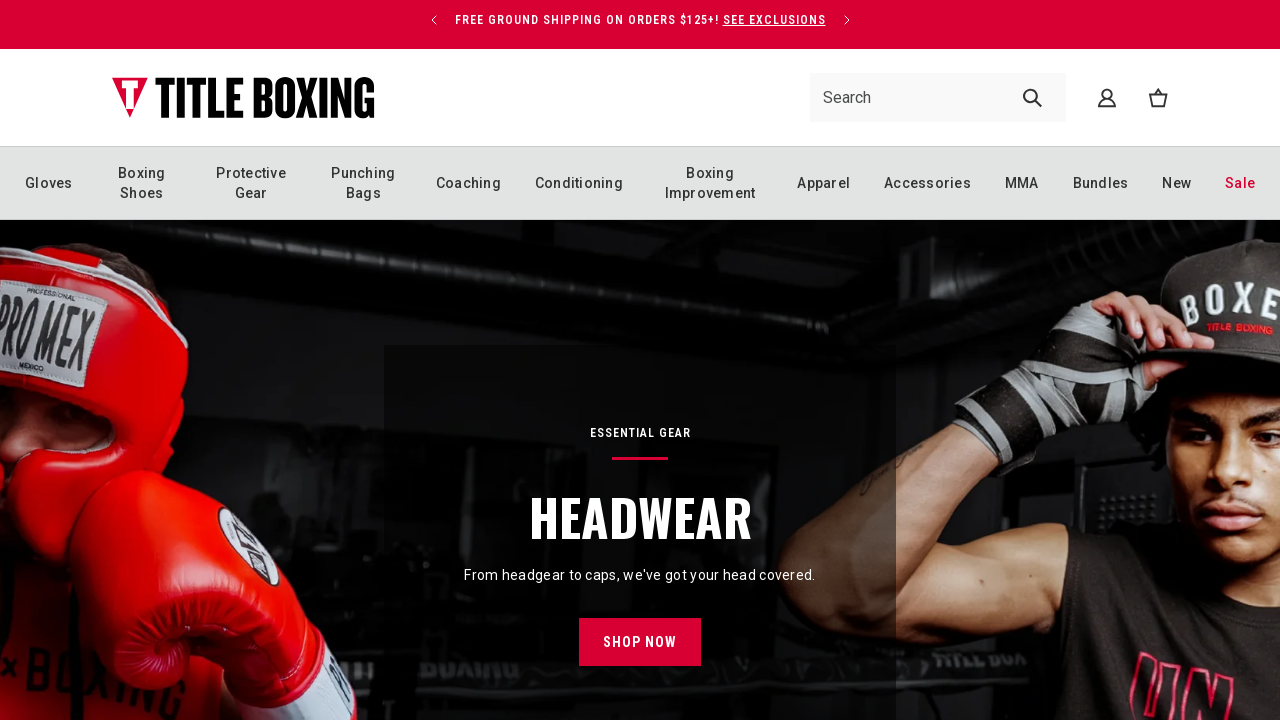

Located TITLE Boxing logo image element
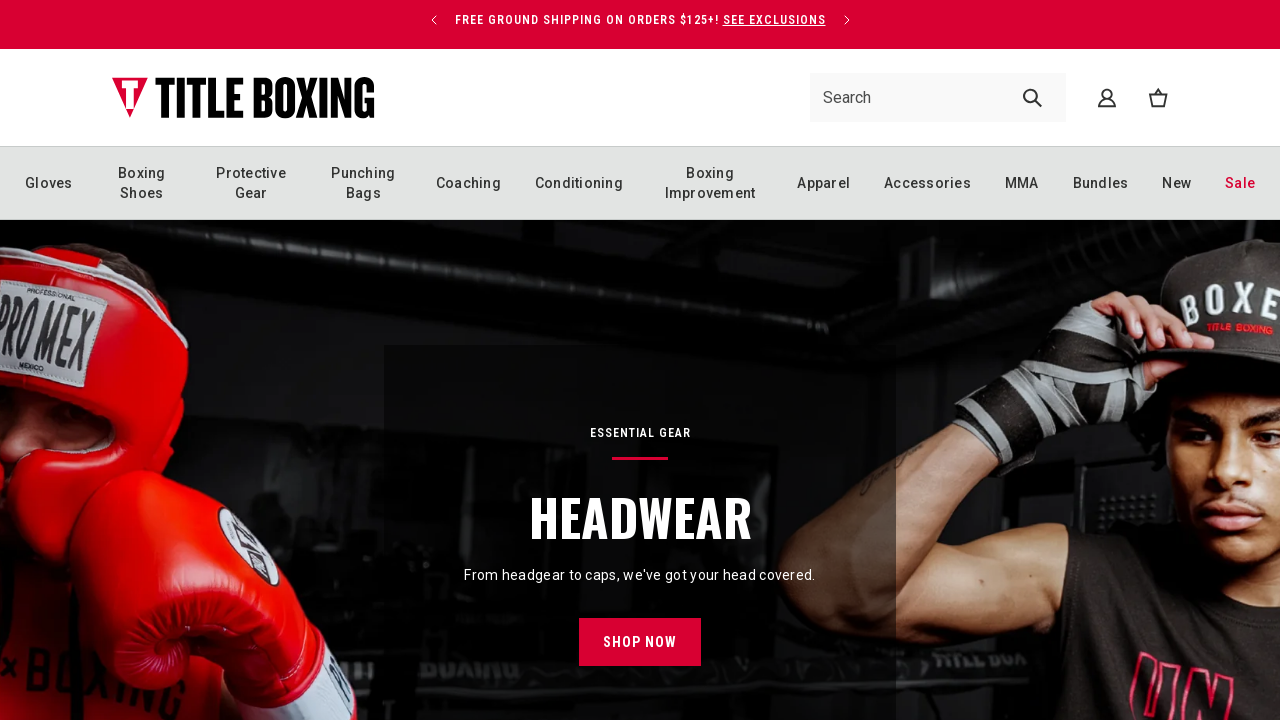

TITLE Boxing logo element is NOT found or not visible
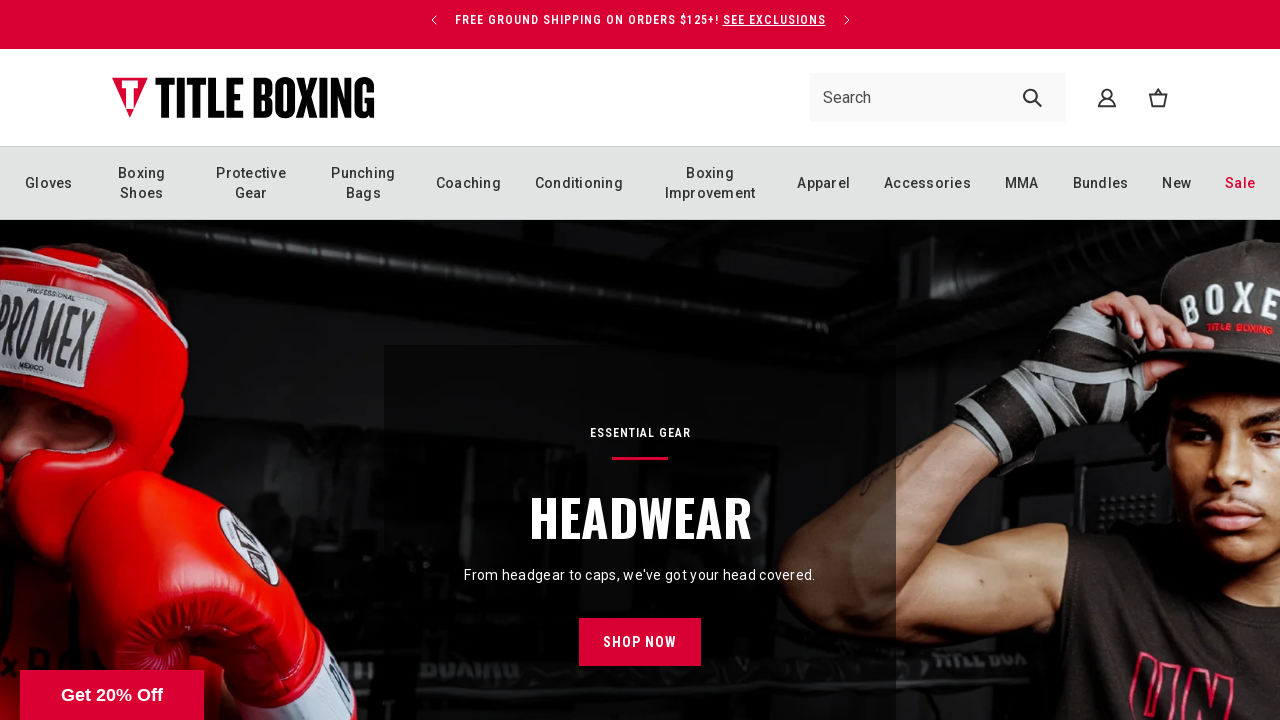

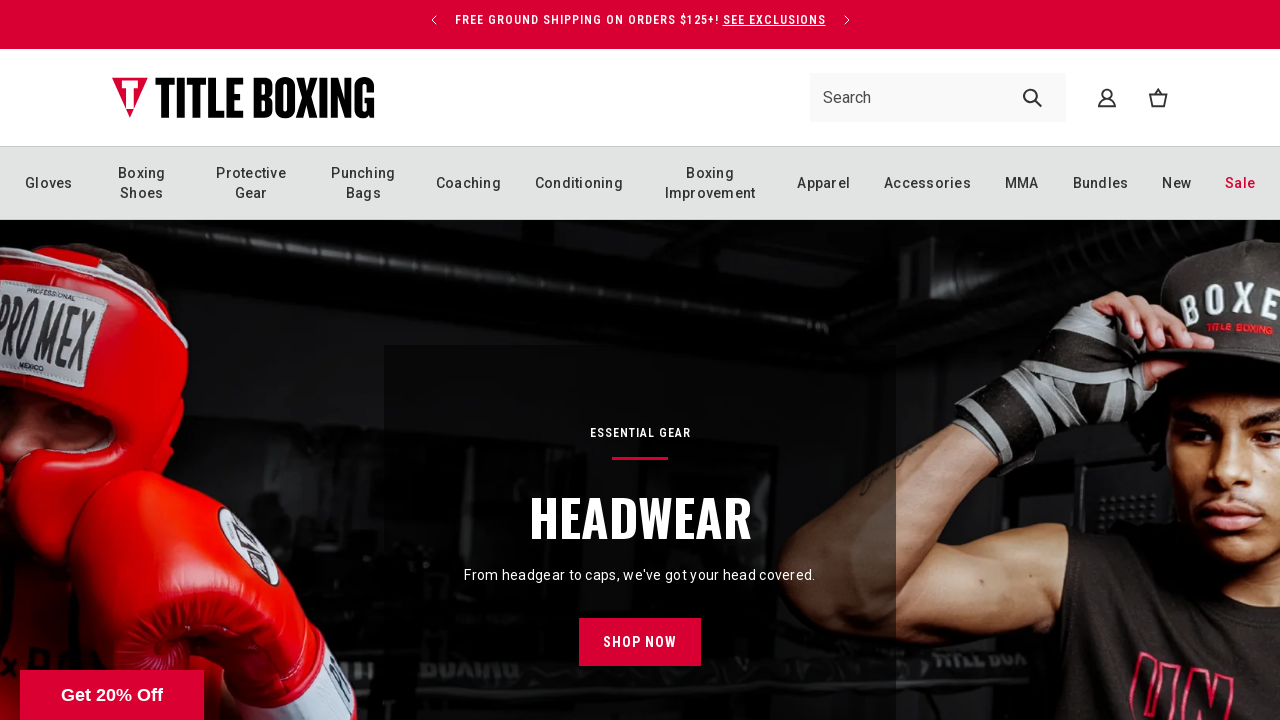